Tests drag and drop functionality by dragging a draggable element and dropping it onto a droppable target area

Starting URL: https://jqueryui.com/droppable/

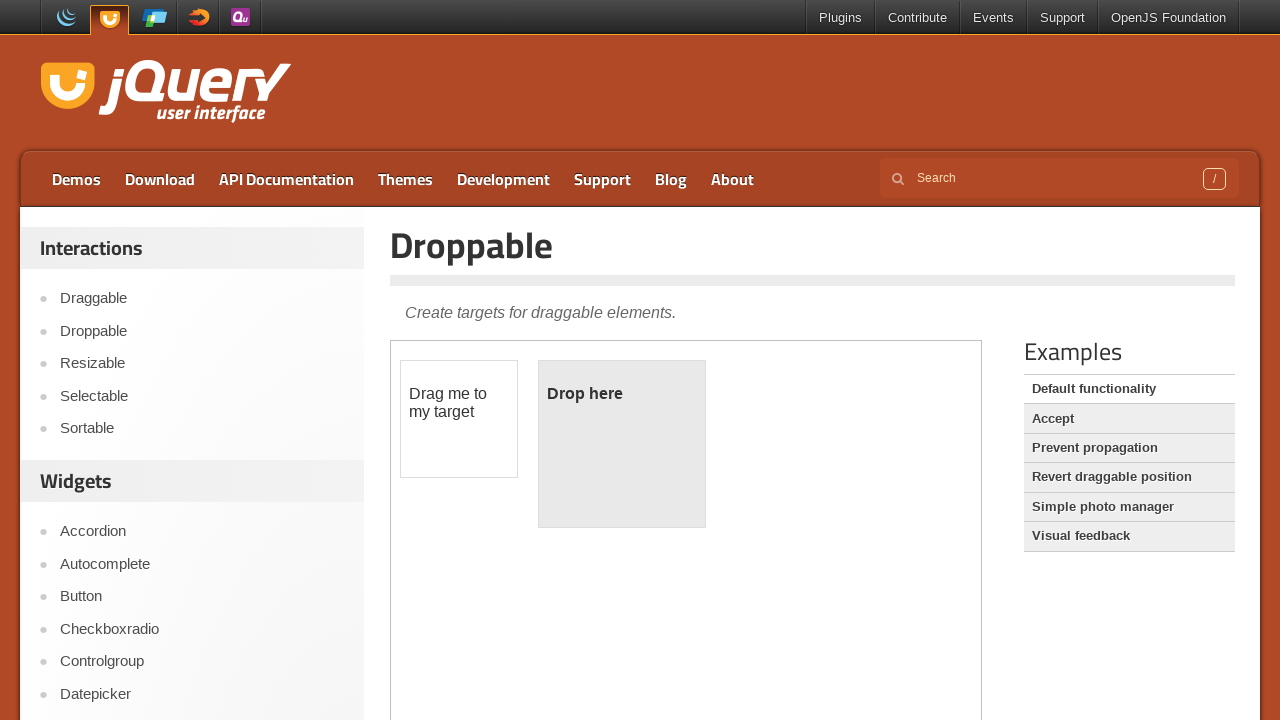

Navigated to jQuery UI droppable demo page
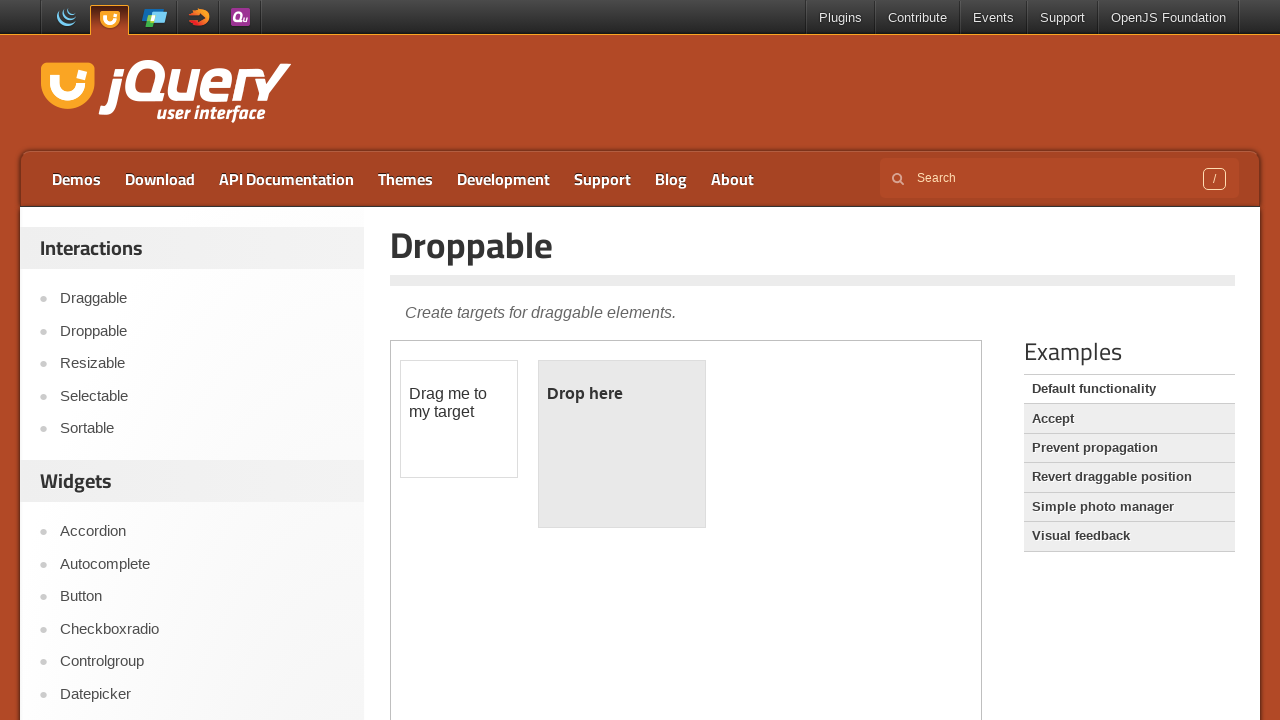

Located the iframe containing the drag and drop demo
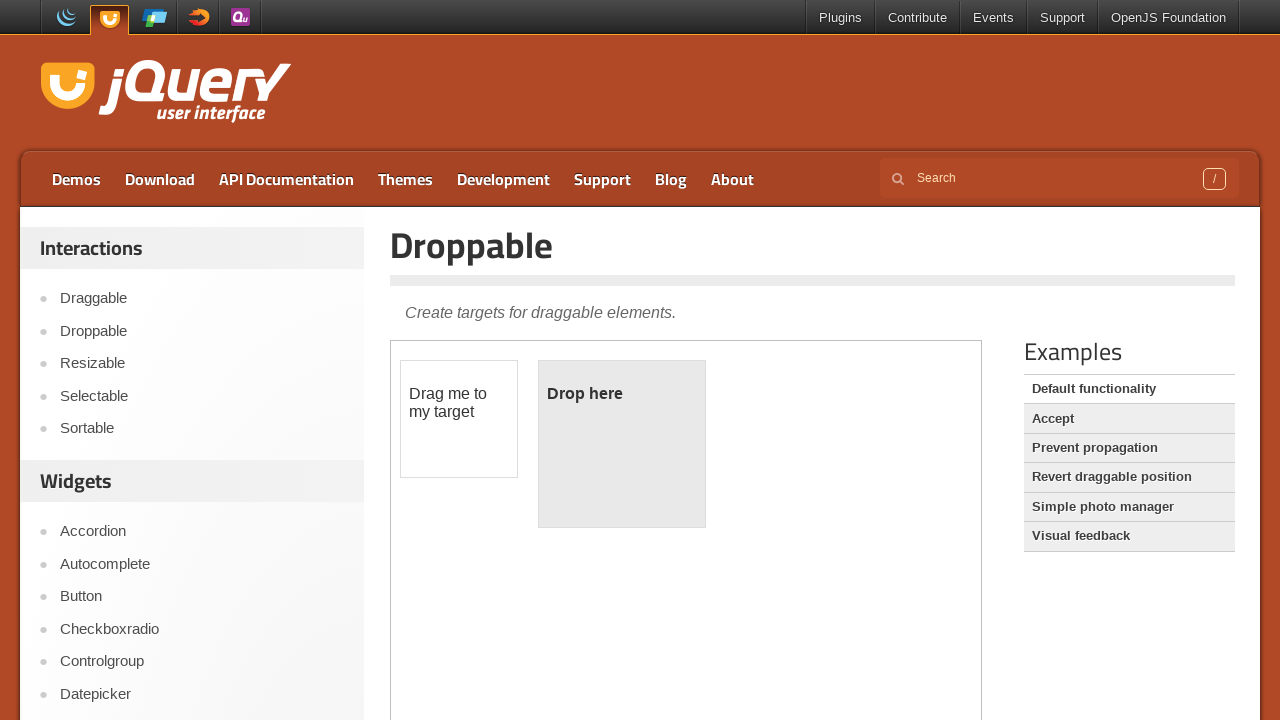

Located the draggable source element
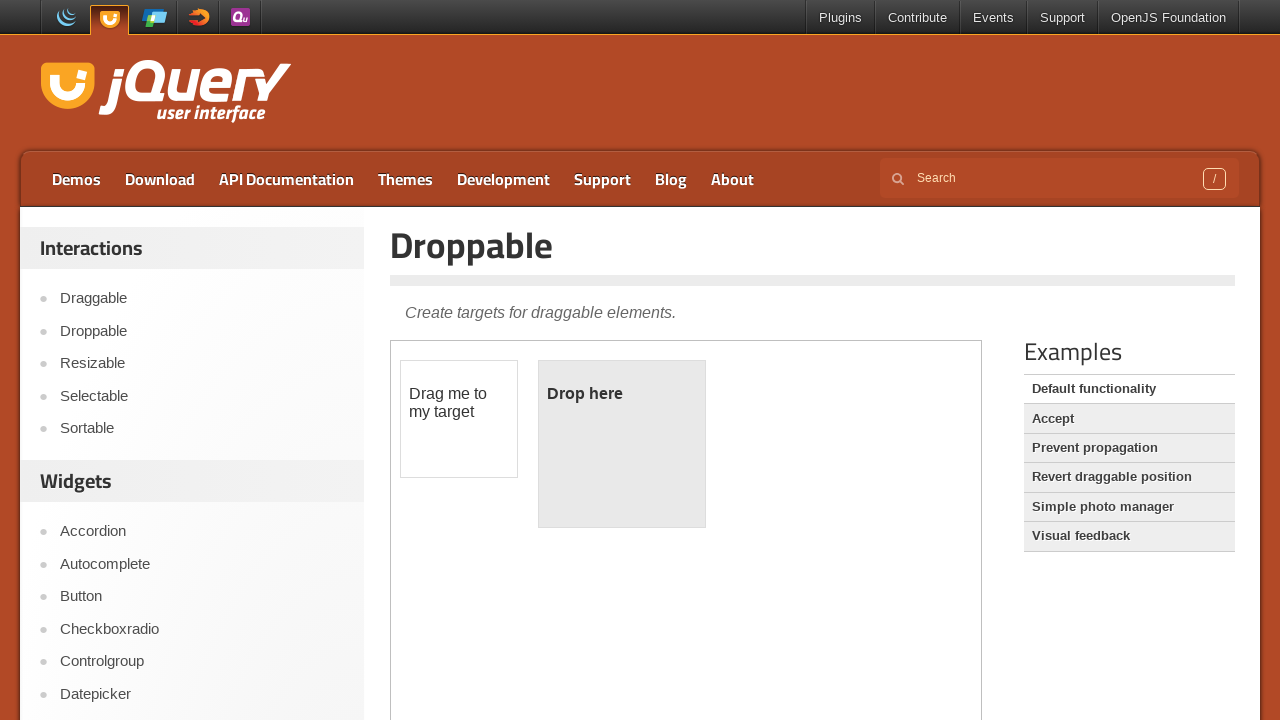

Located the droppable destination element
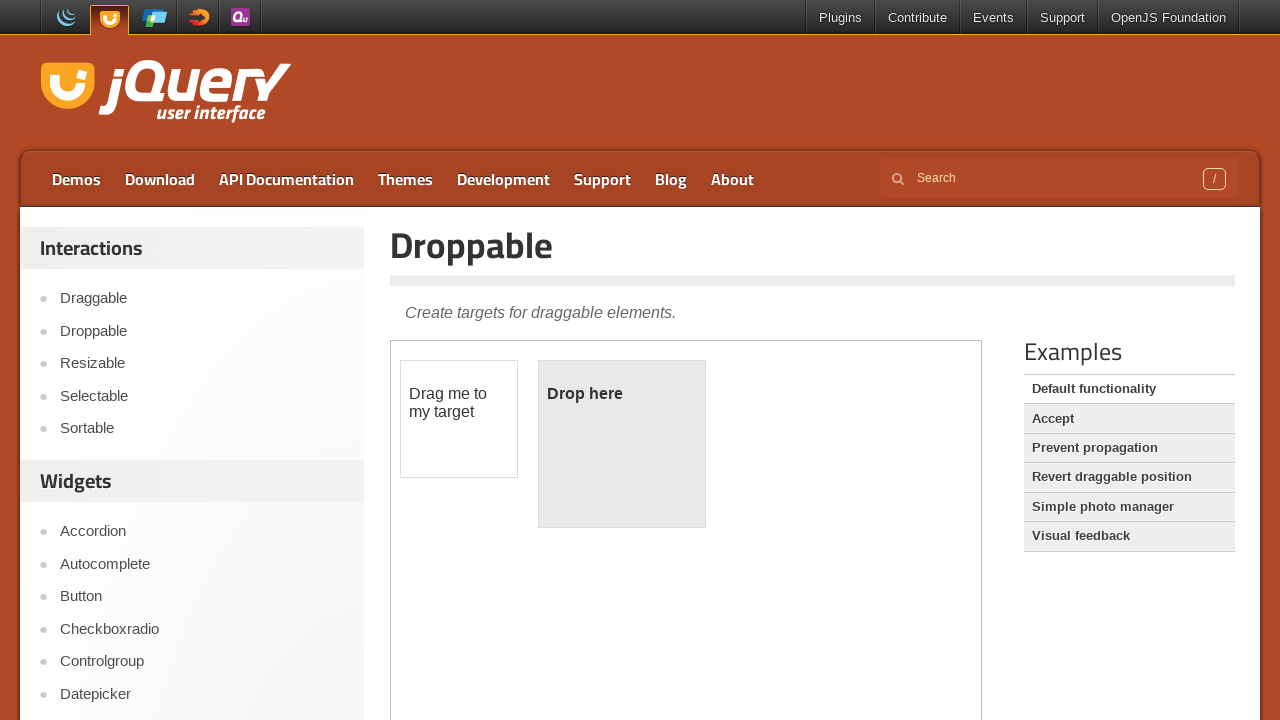

Dragged the draggable element and dropped it onto the droppable target area at (622, 444)
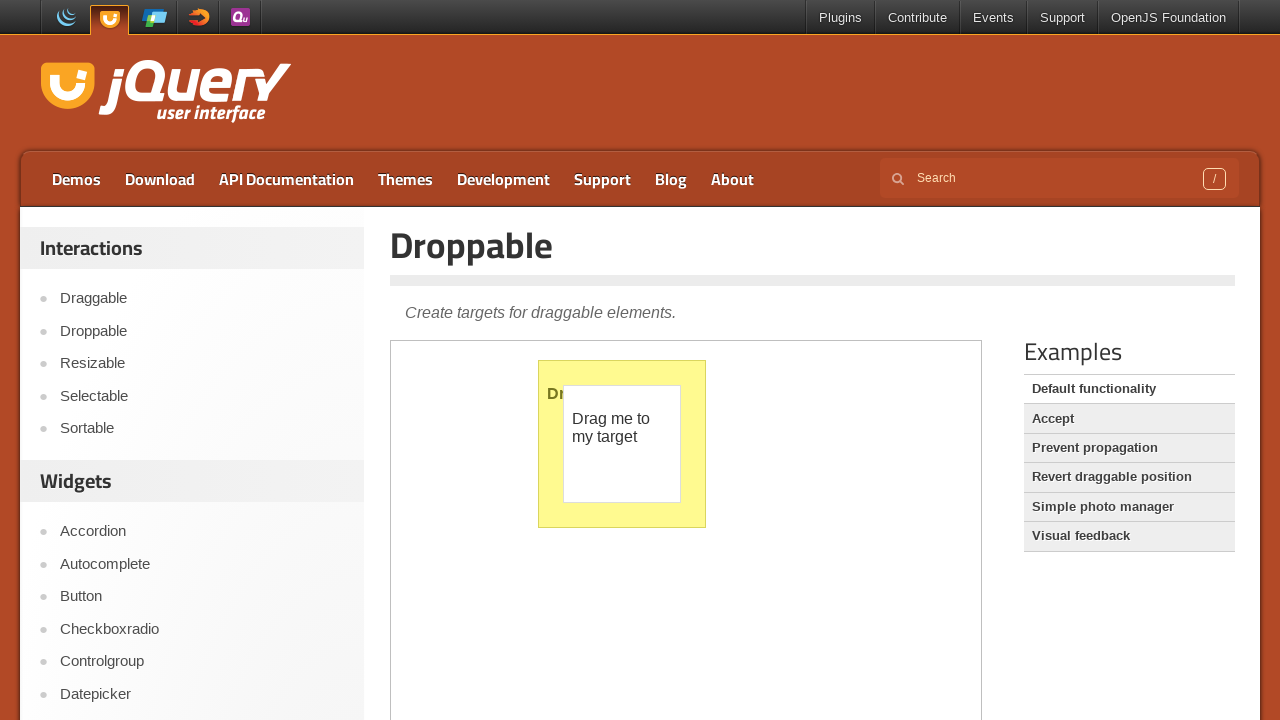

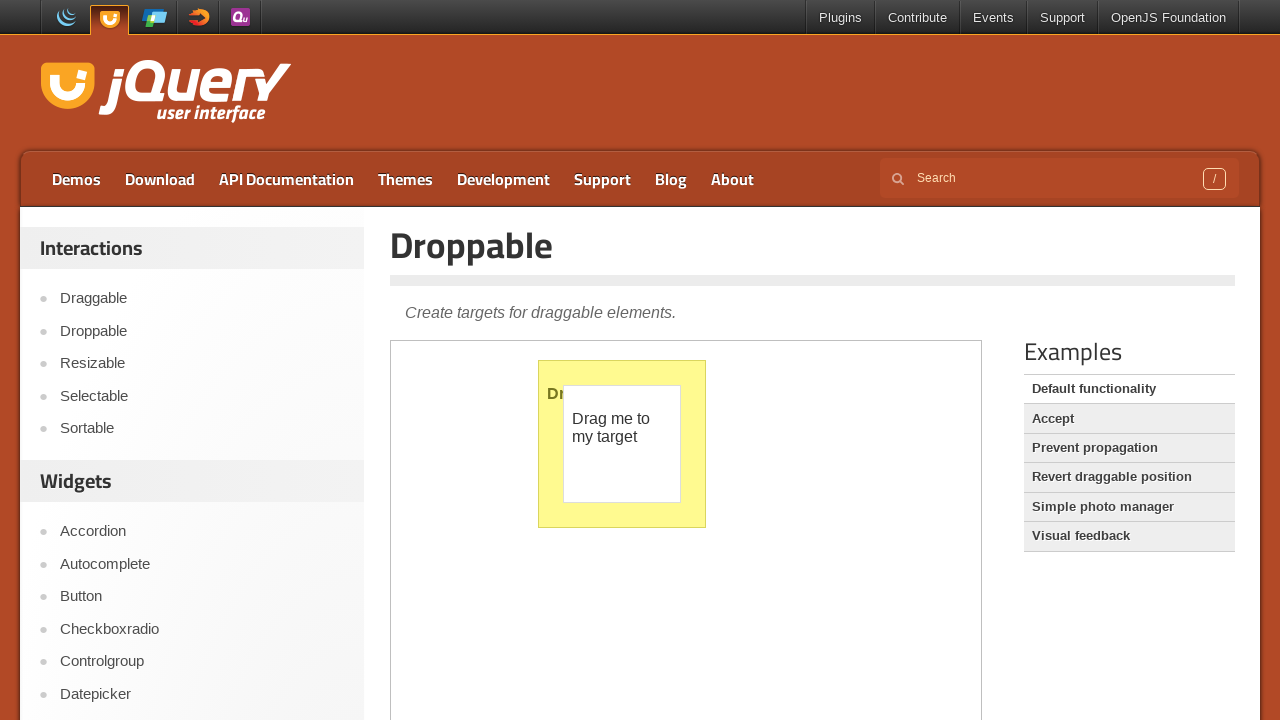